Tests login form validation by filling only username field and clicking sign in, verifying error message for empty password

Starting URL: https://rahulshettyacademy.com/loginpagePractise/

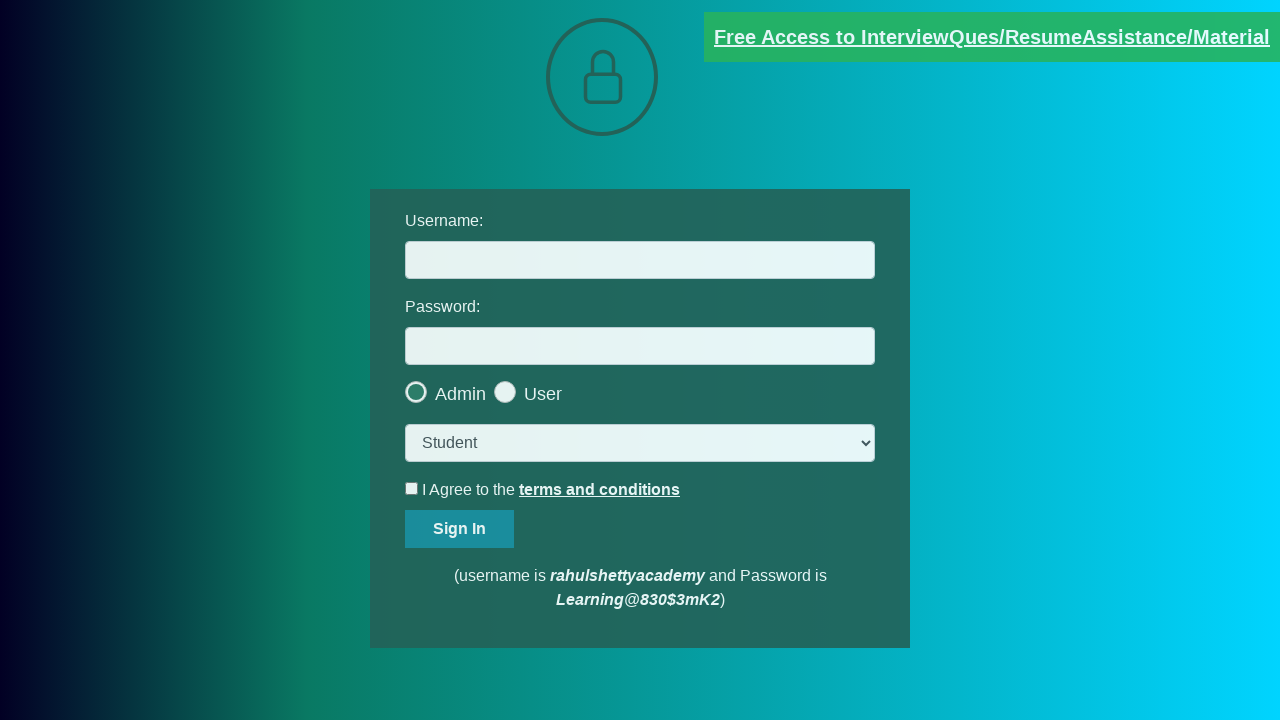

Filled username field with 'someusername' on internal:label="Username:"i
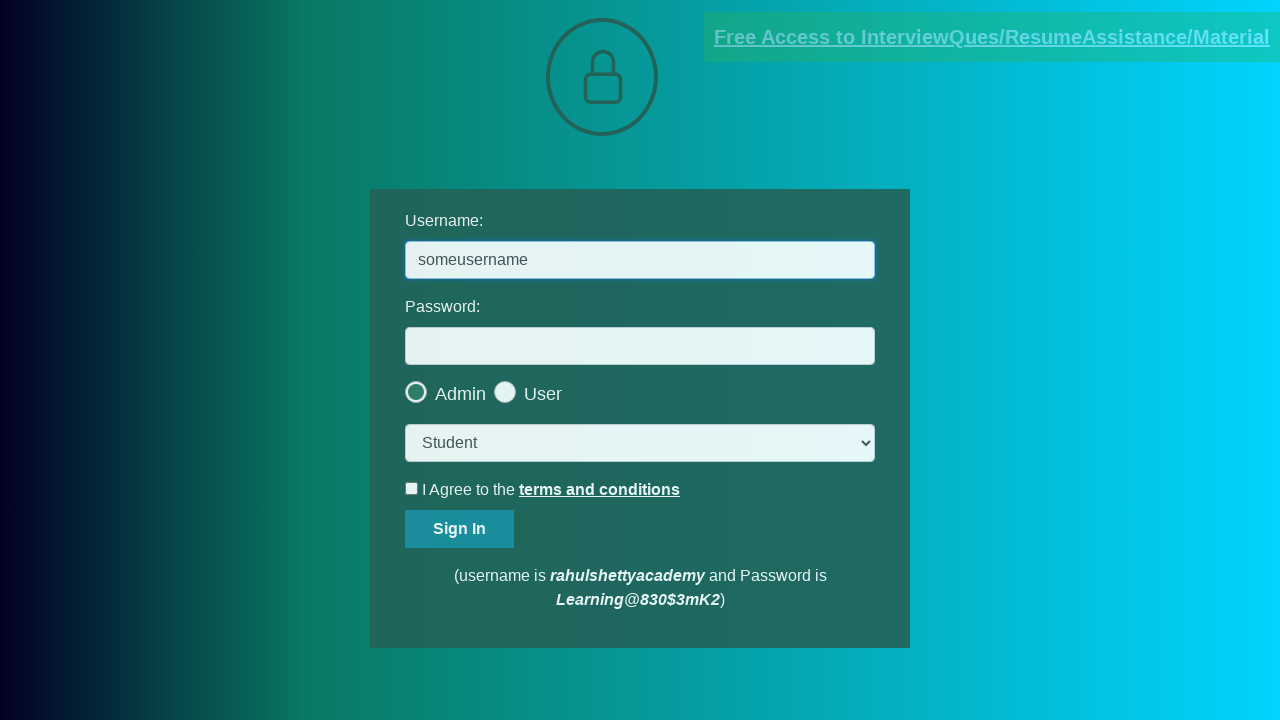

Filled username field with 'otherusername' on internal:label="Username:"i
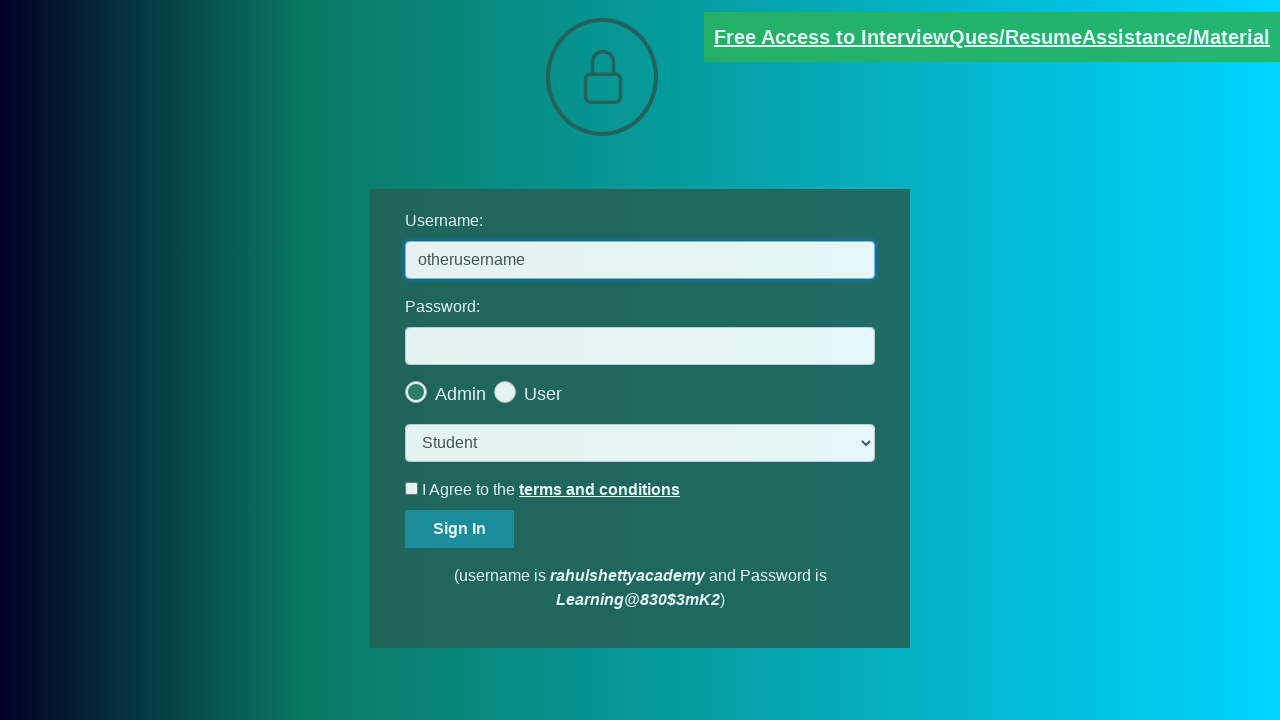

Clicked sign in button at (460, 529) on #signInBtn
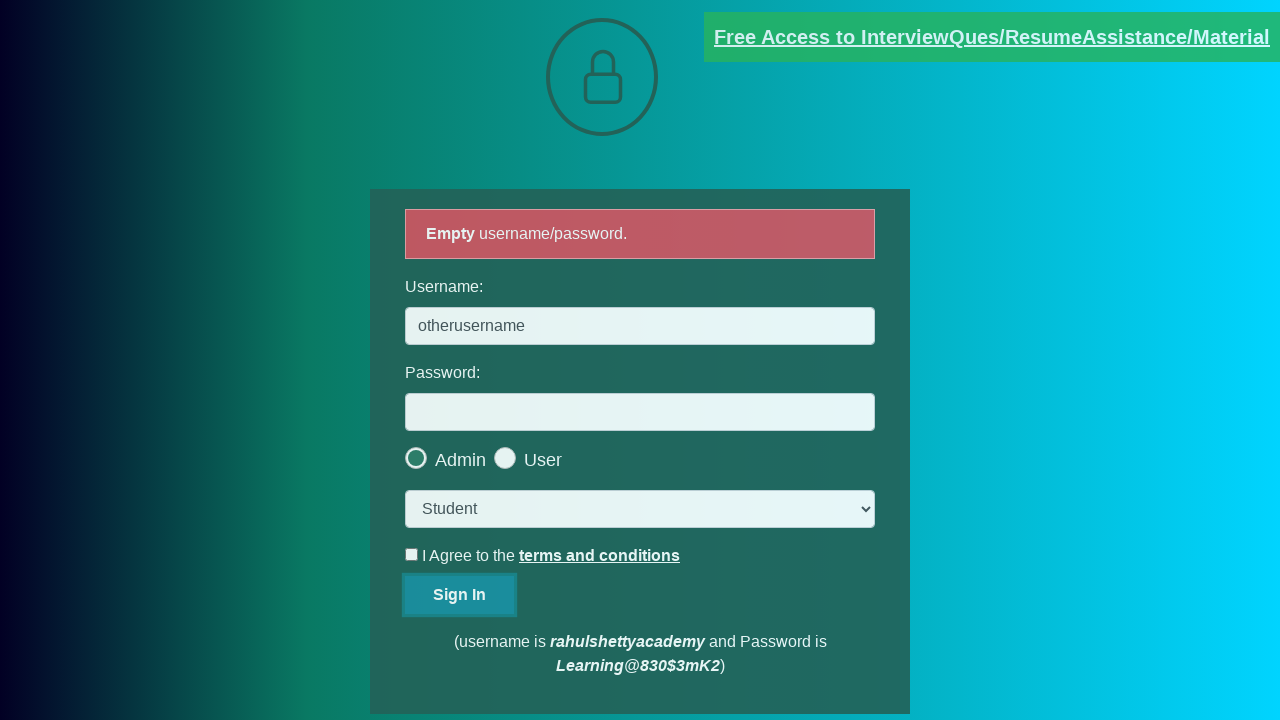

Verified error message contains 'Empty' for password field validation
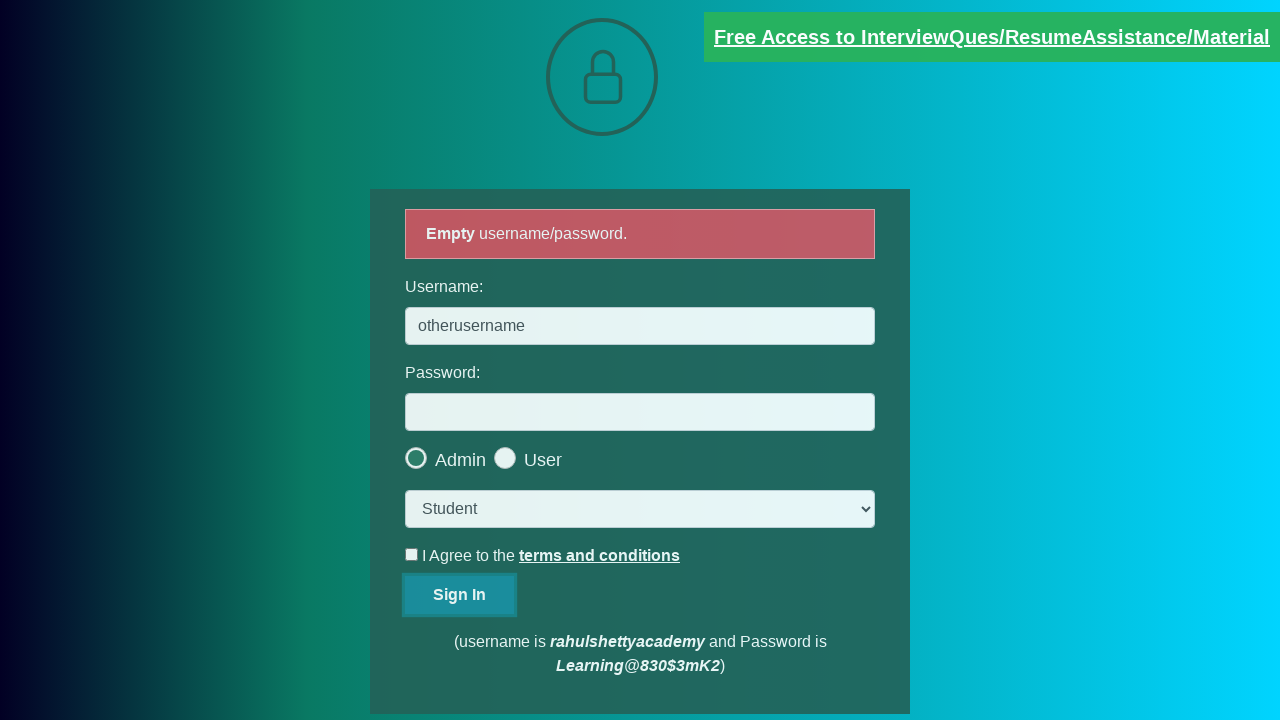

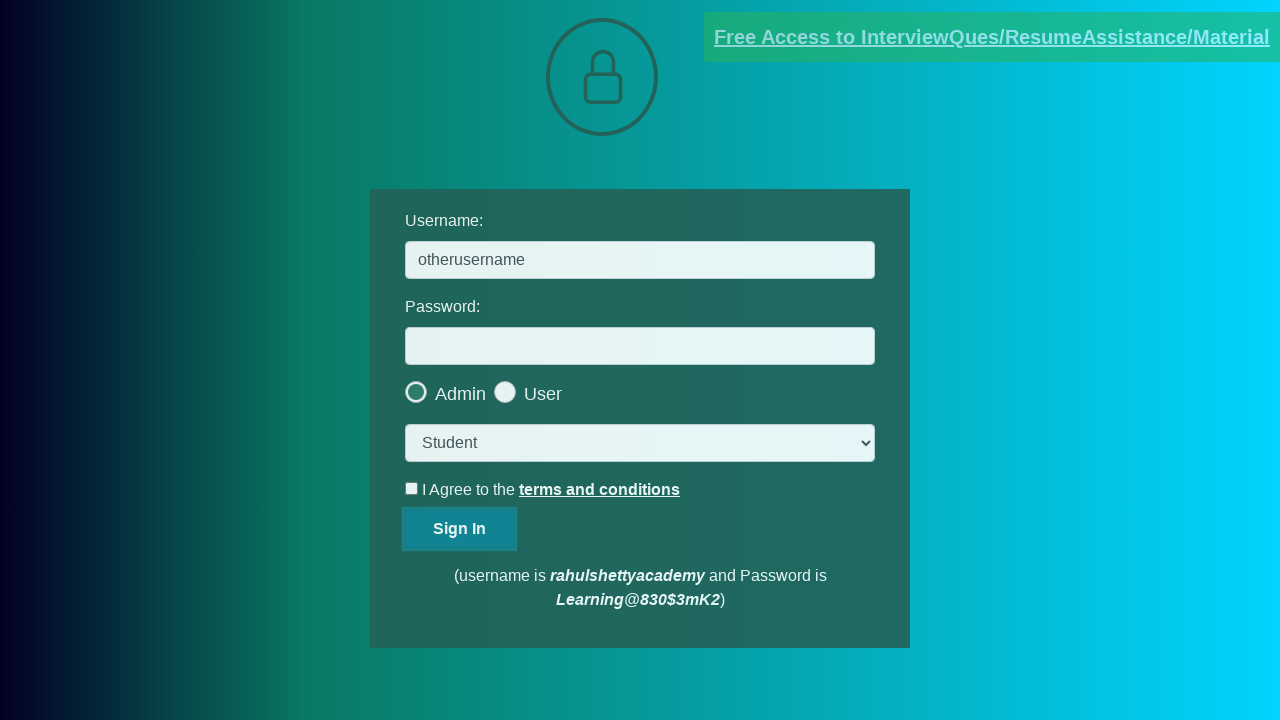